Tests drag and drop functionality by dragging an element from source to destination within an iframe

Starting URL: https://jqueryui.com/droppable/

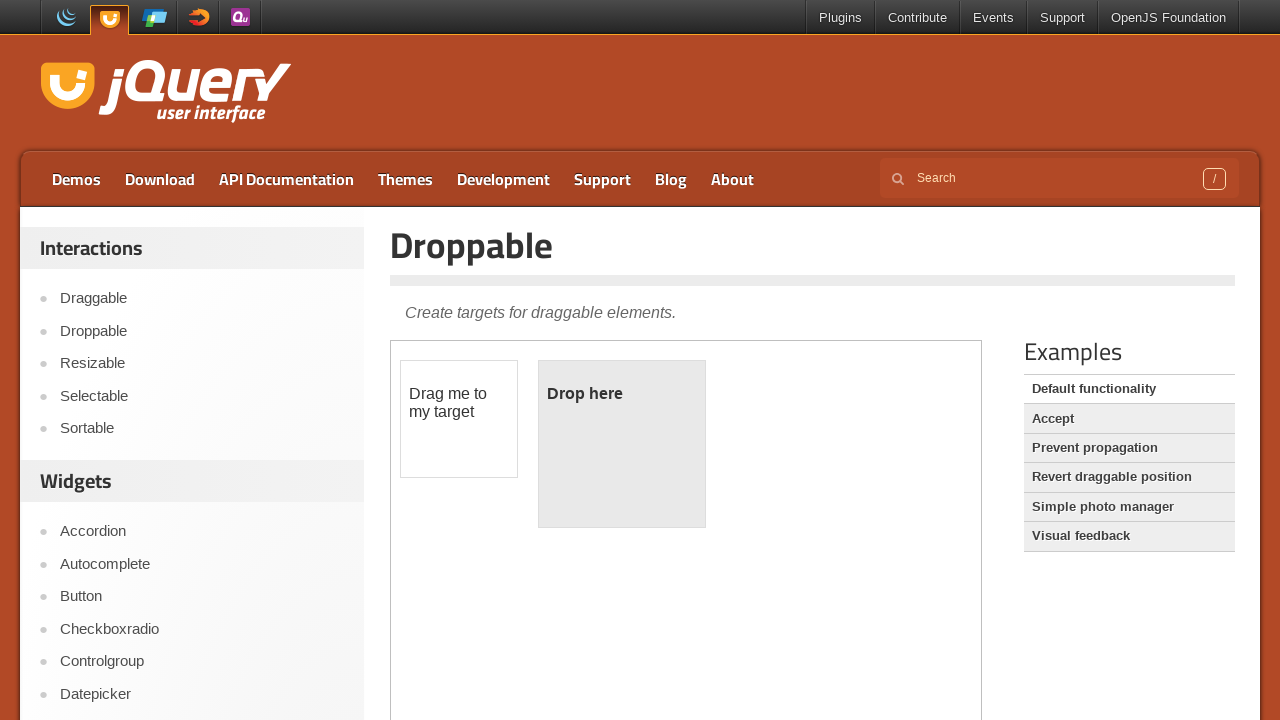

Navigated to jQuery UI droppable demo page
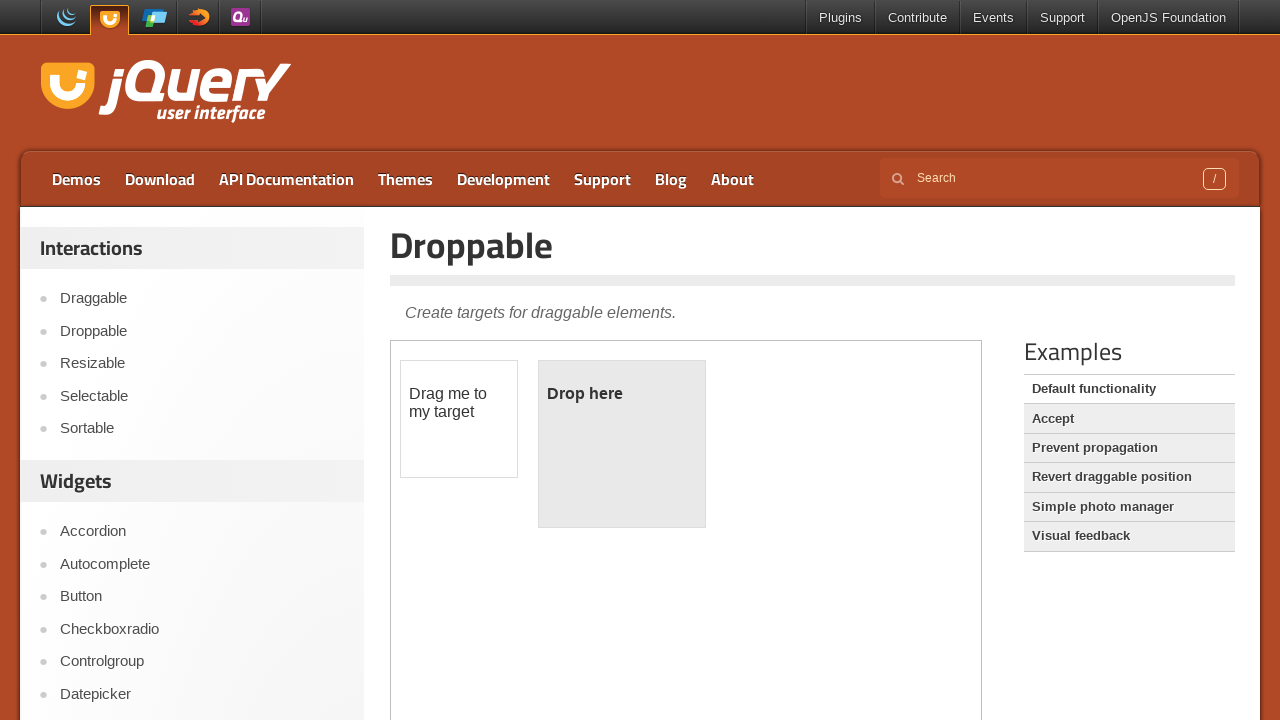

Located the demo iframe
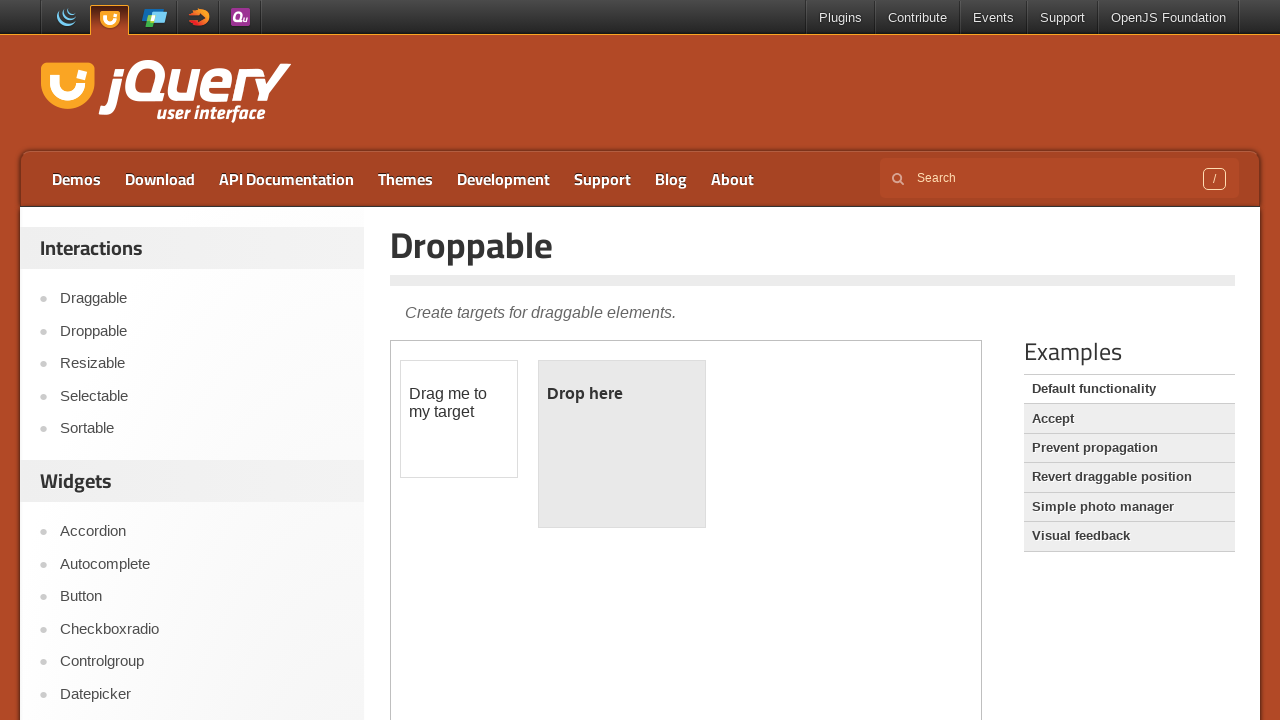

Located the draggable source element
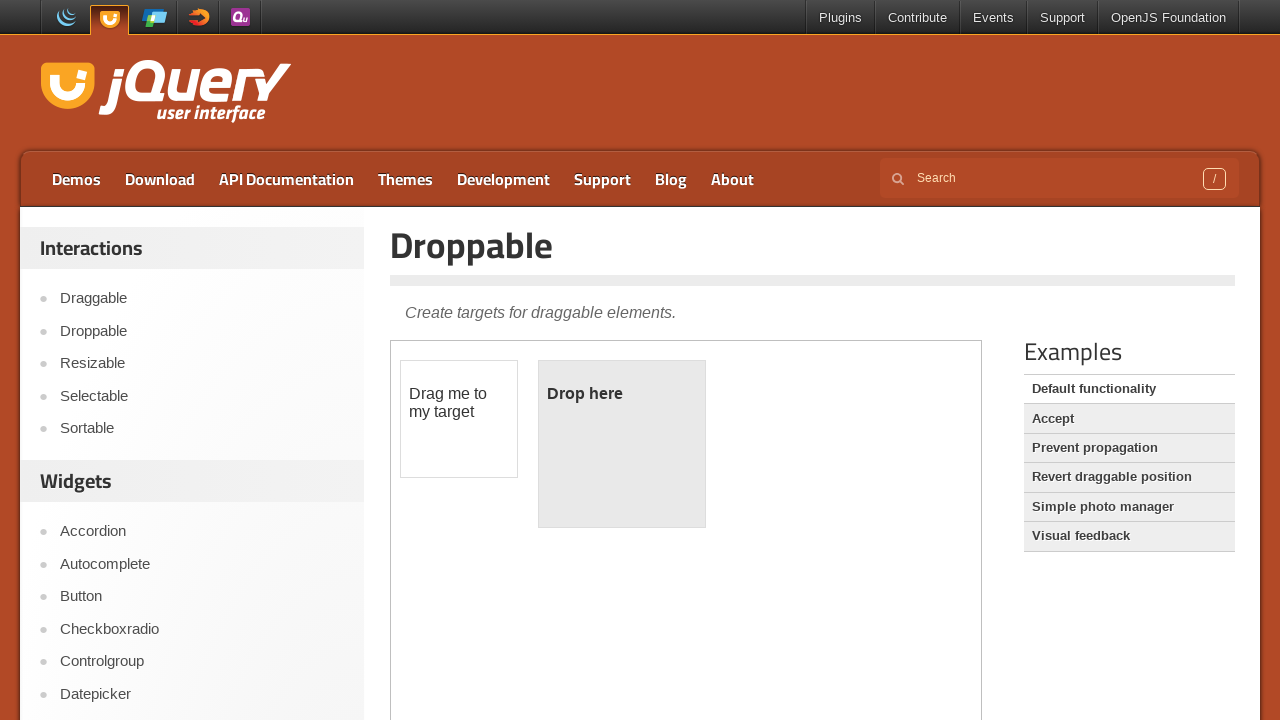

Located the droppable destination element
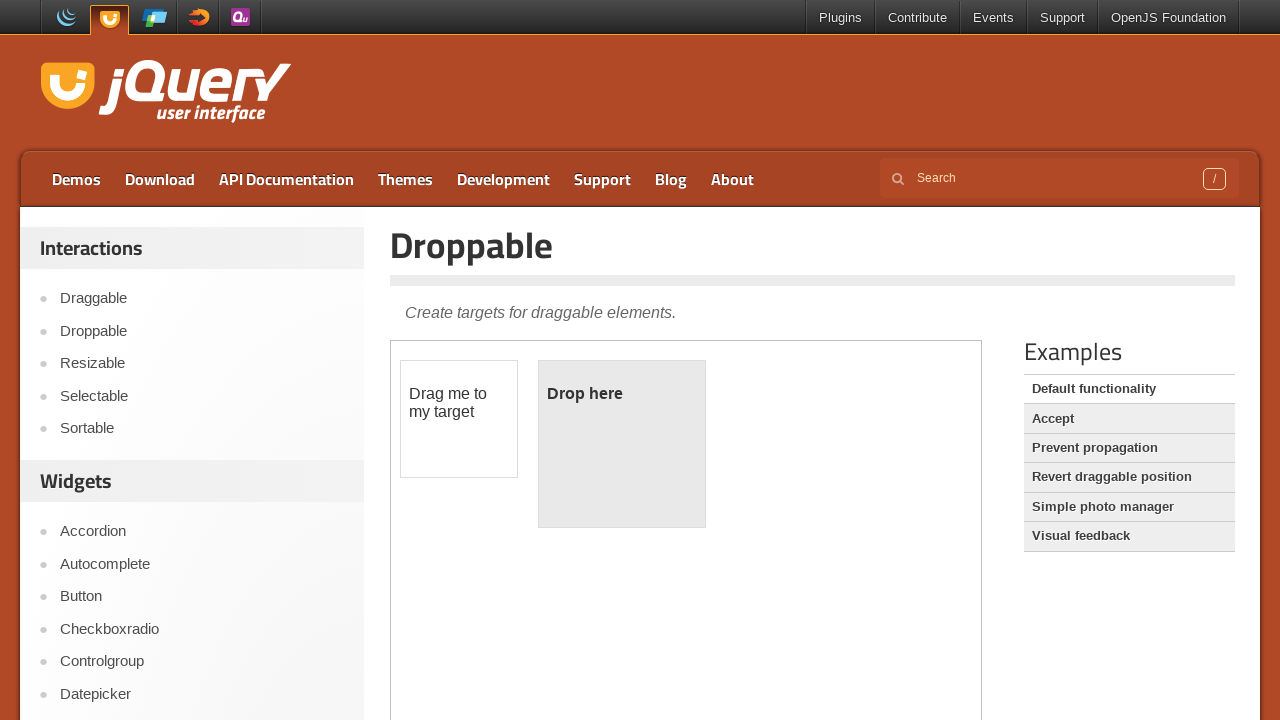

Dragged the source element to the destination element at (622, 444)
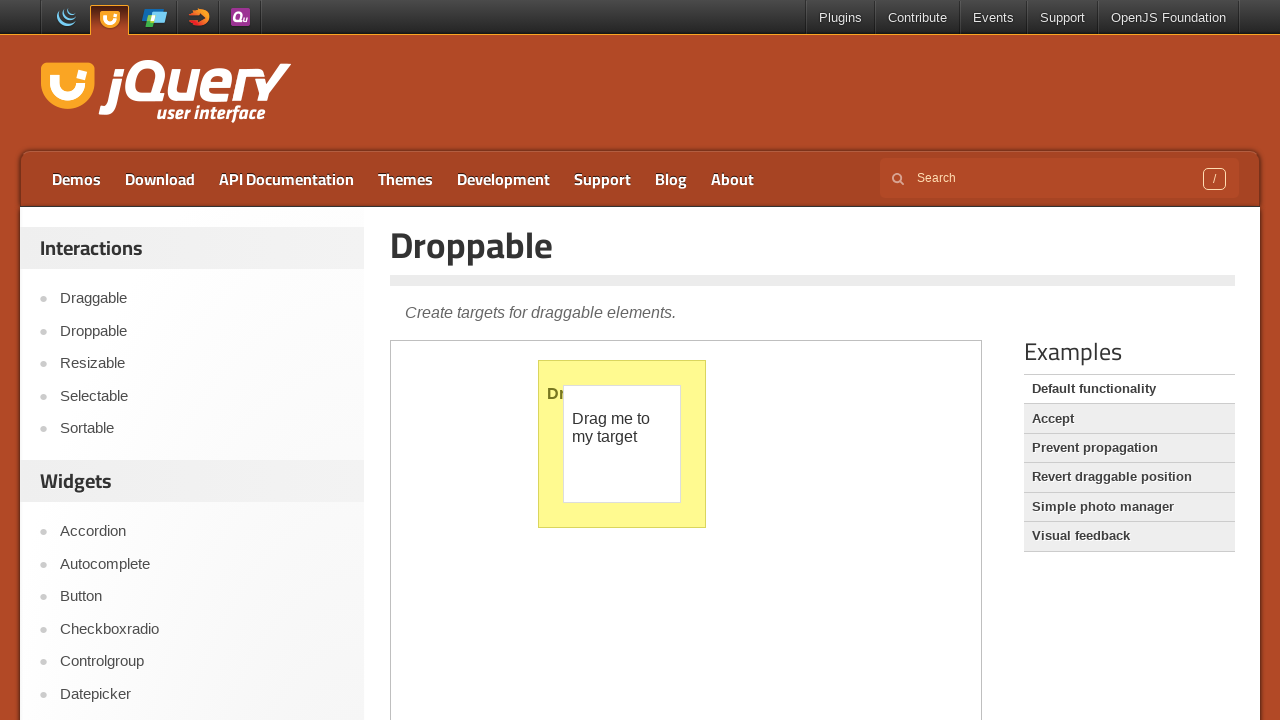

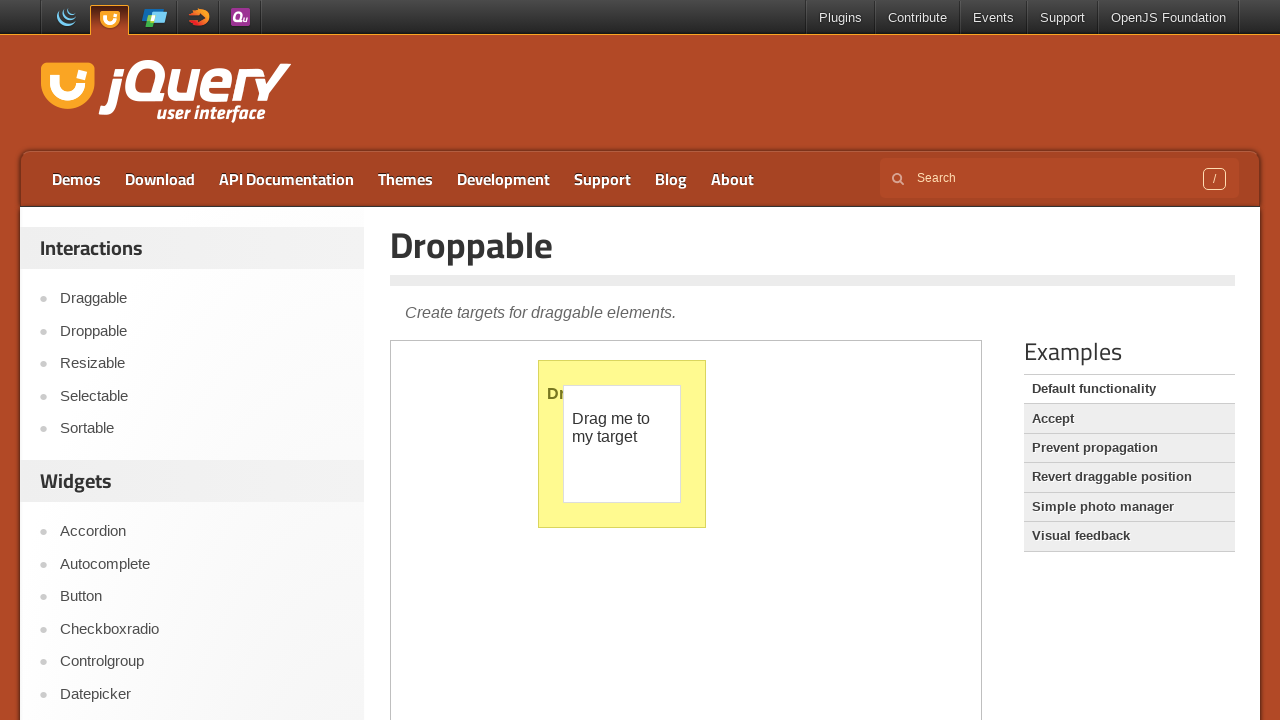